Tests AJAX loading functionality by clicking a button that triggers an AJAX request and using explicit wait to verify the success message appears.

Starting URL: http://www.uitestingplayground.com/ajax

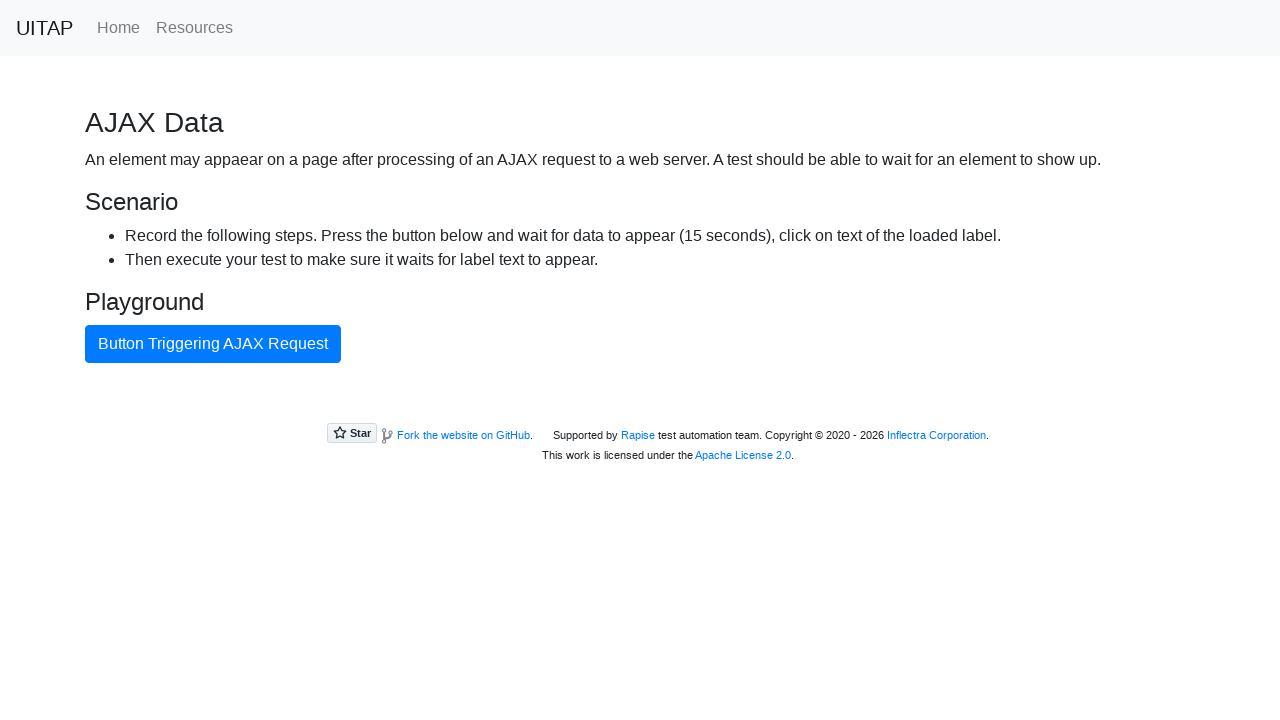

Clicked AJAX request button to trigger AJAX loading at (213, 344) on button.btn.btn-primary
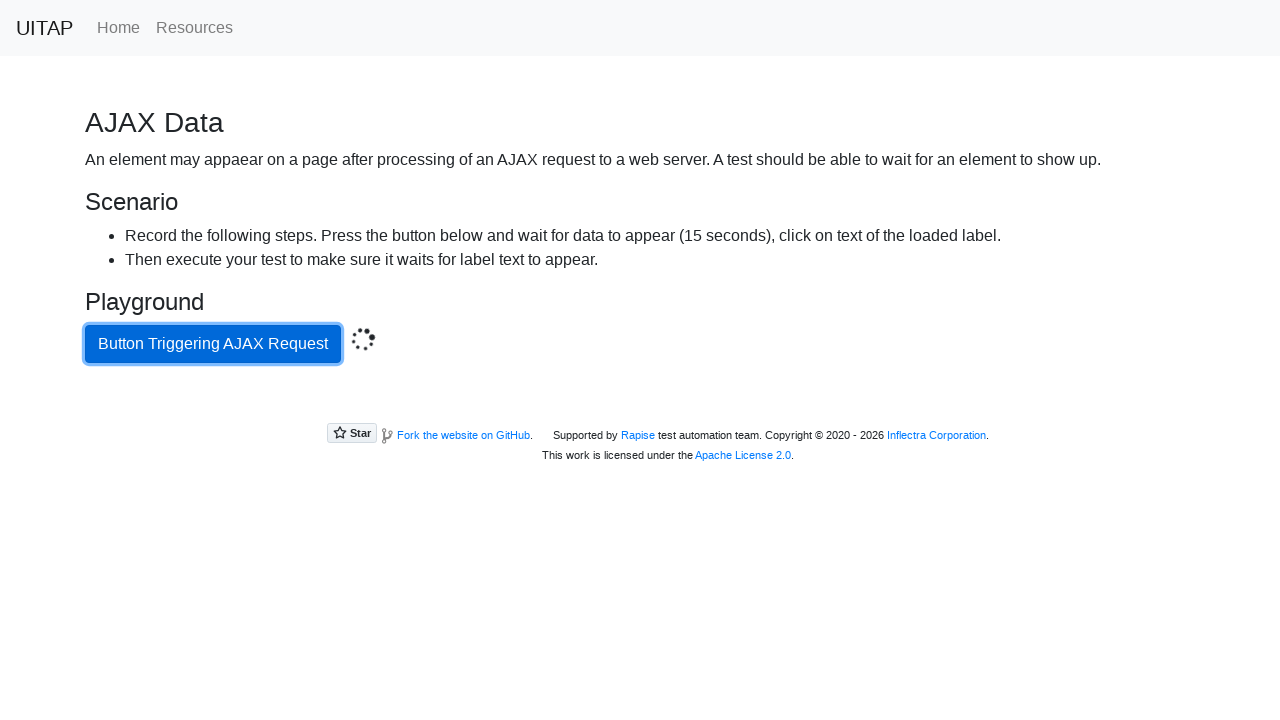

Located success message element
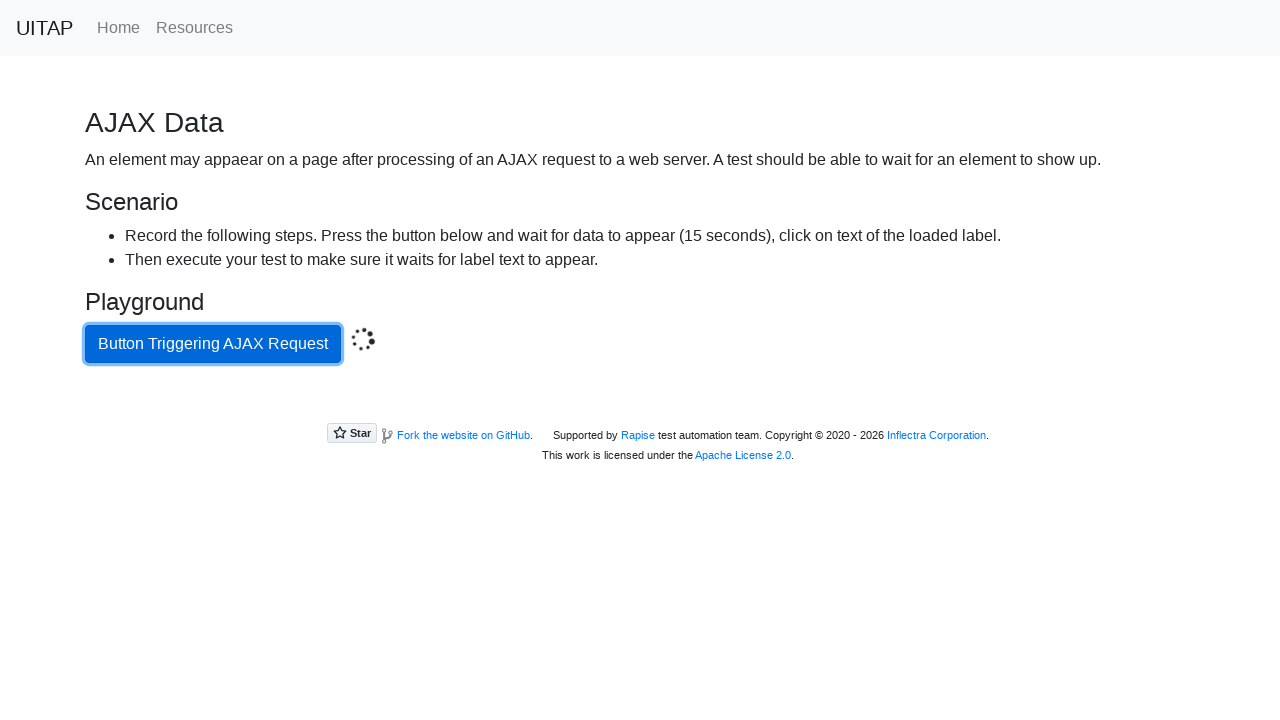

Success message appeared after AJAX request completed
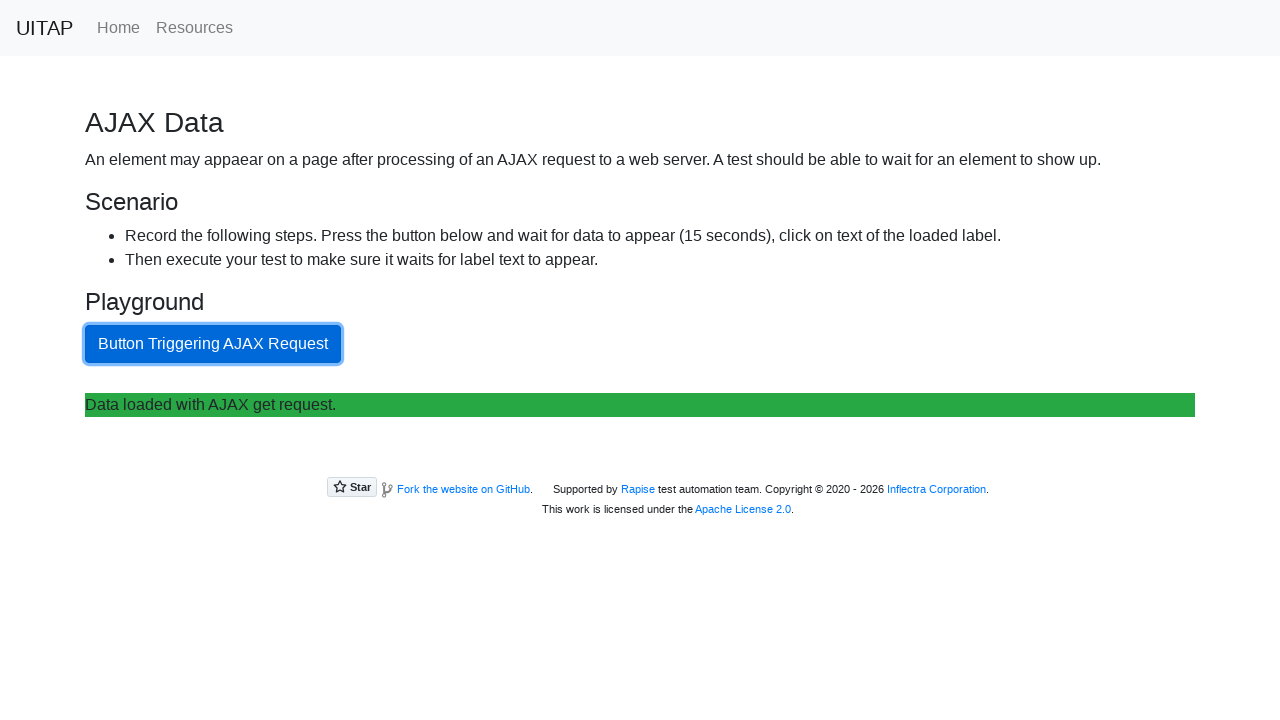

Verified success message text: 'Data loaded with AJAX get request.'
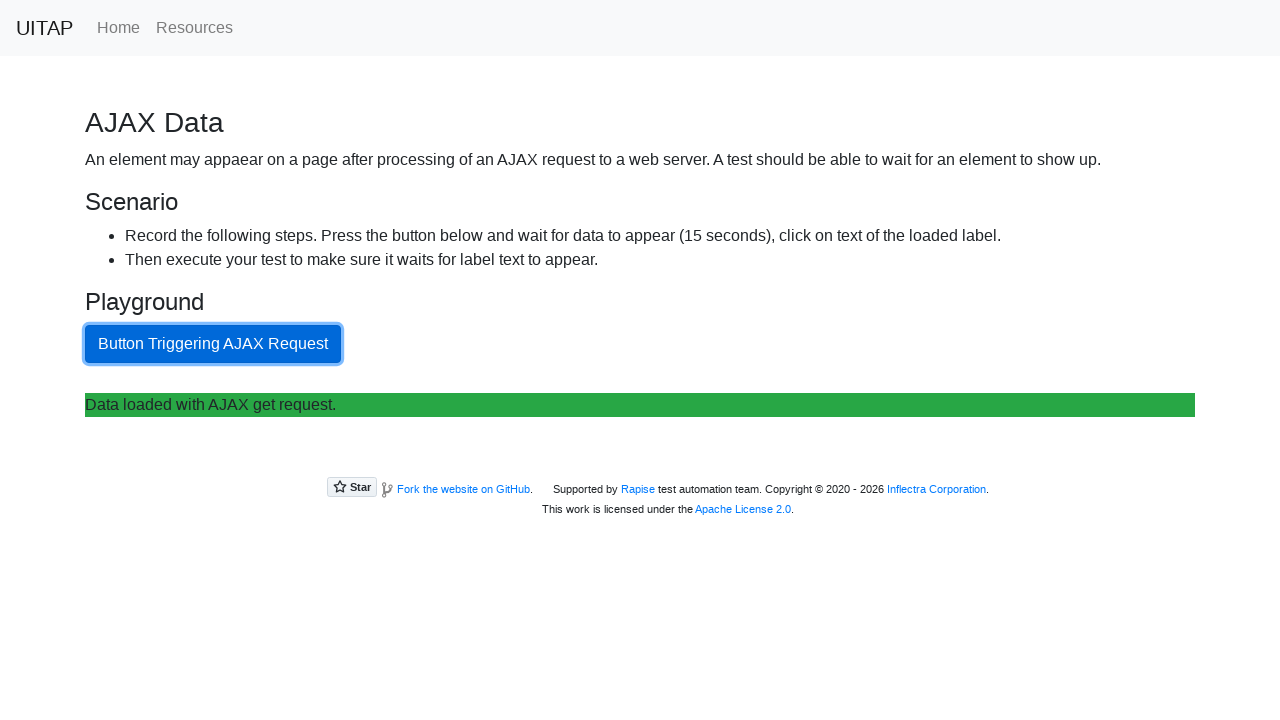

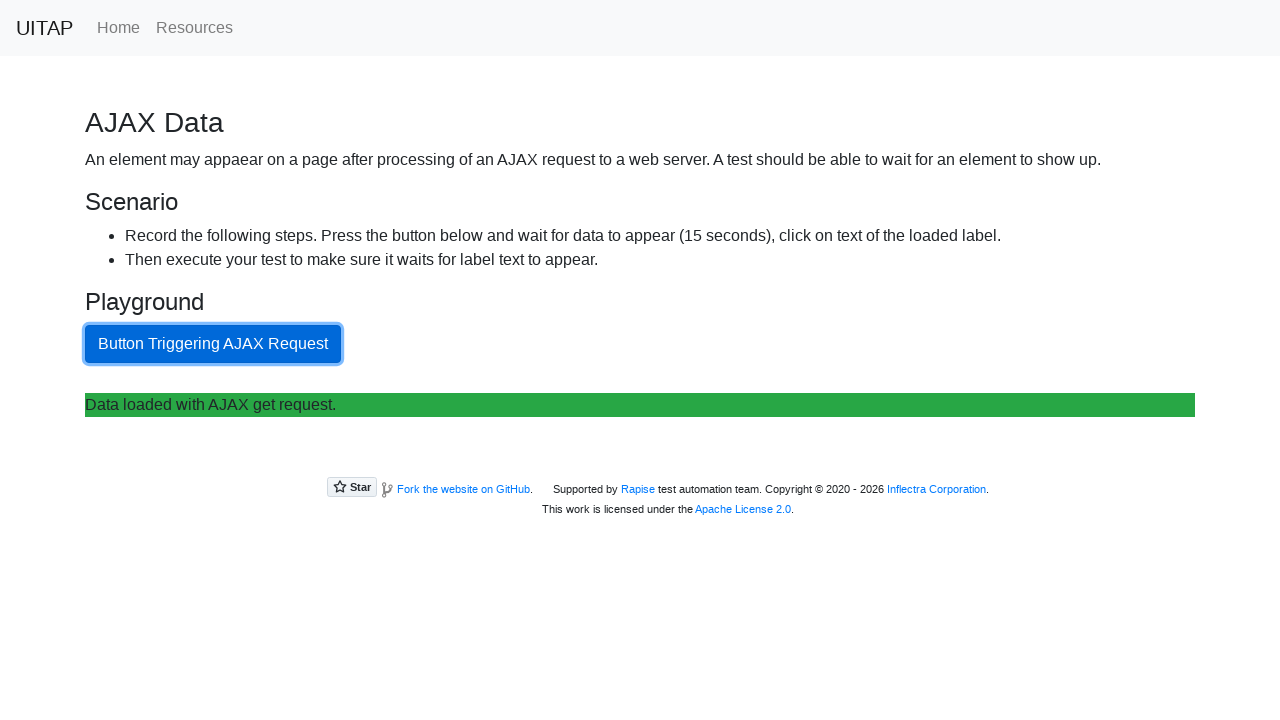